Tests A/B test opt-out by adding an opt-out cookie before visiting the A/B test page, then verifying the test is disabled.

Starting URL: http://the-internet.herokuapp.com

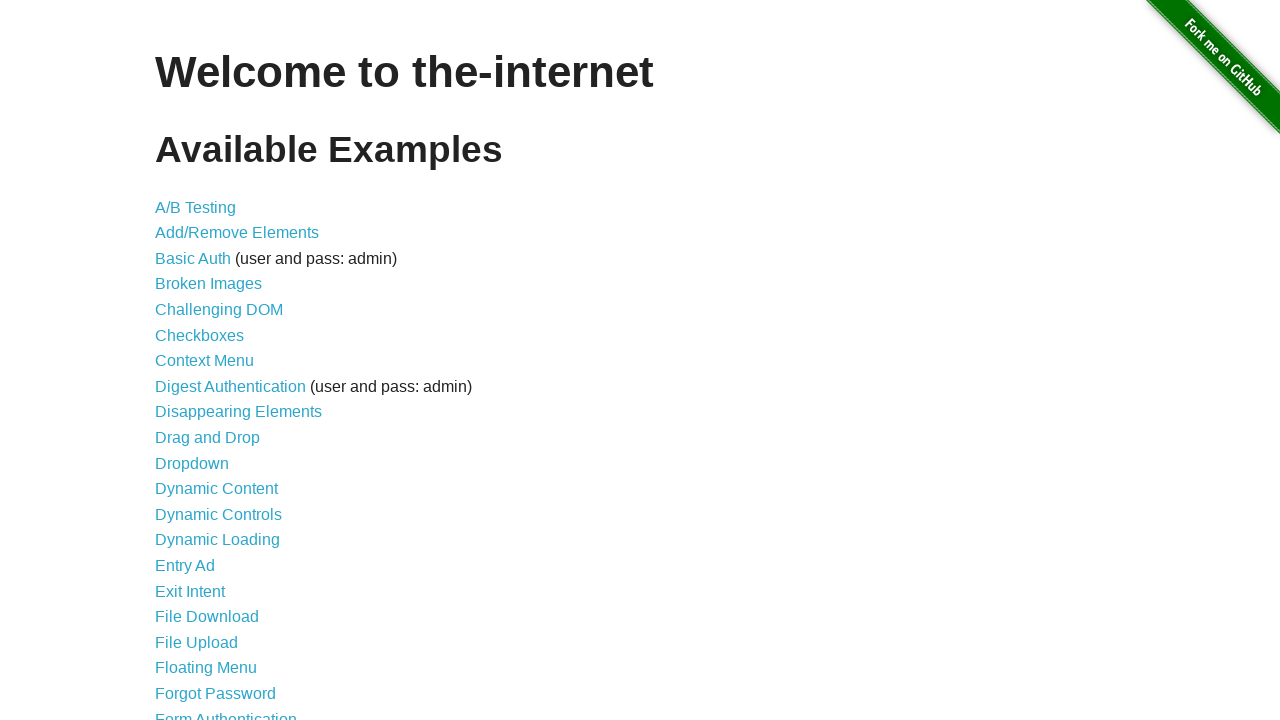

Added optimizelyOptOut cookie to opt out of A/B test
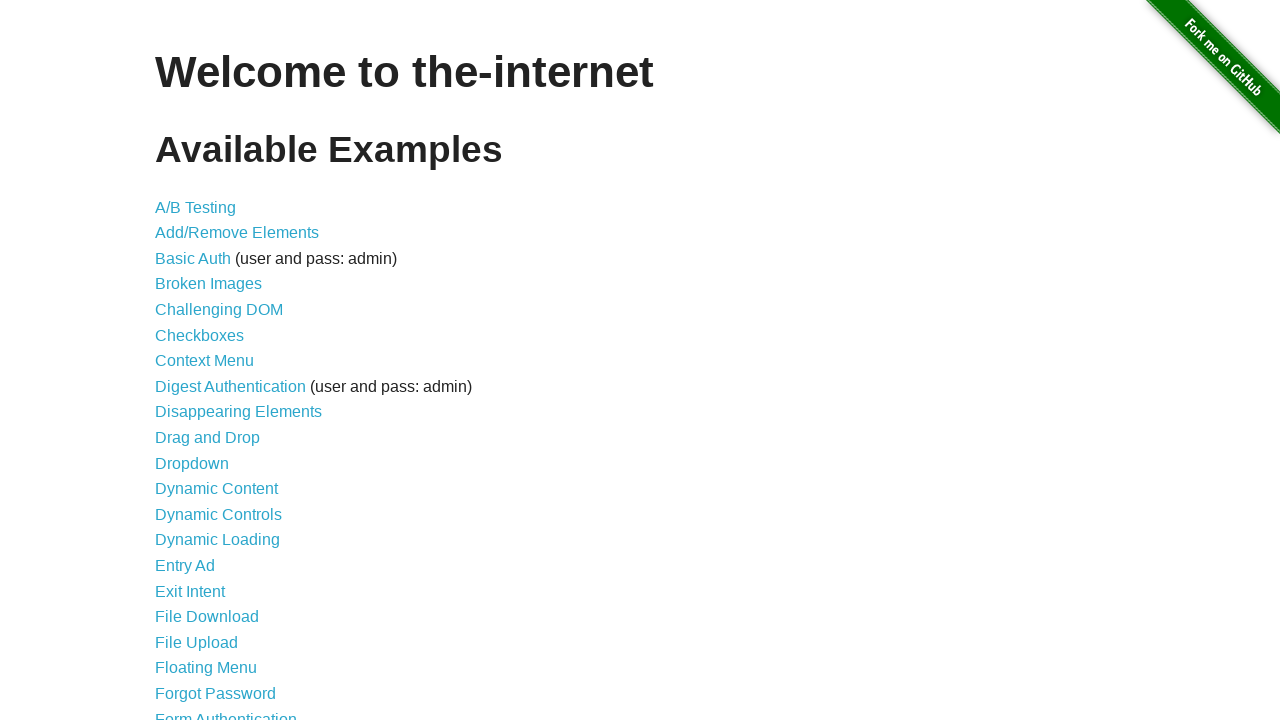

Navigated to A/B test page
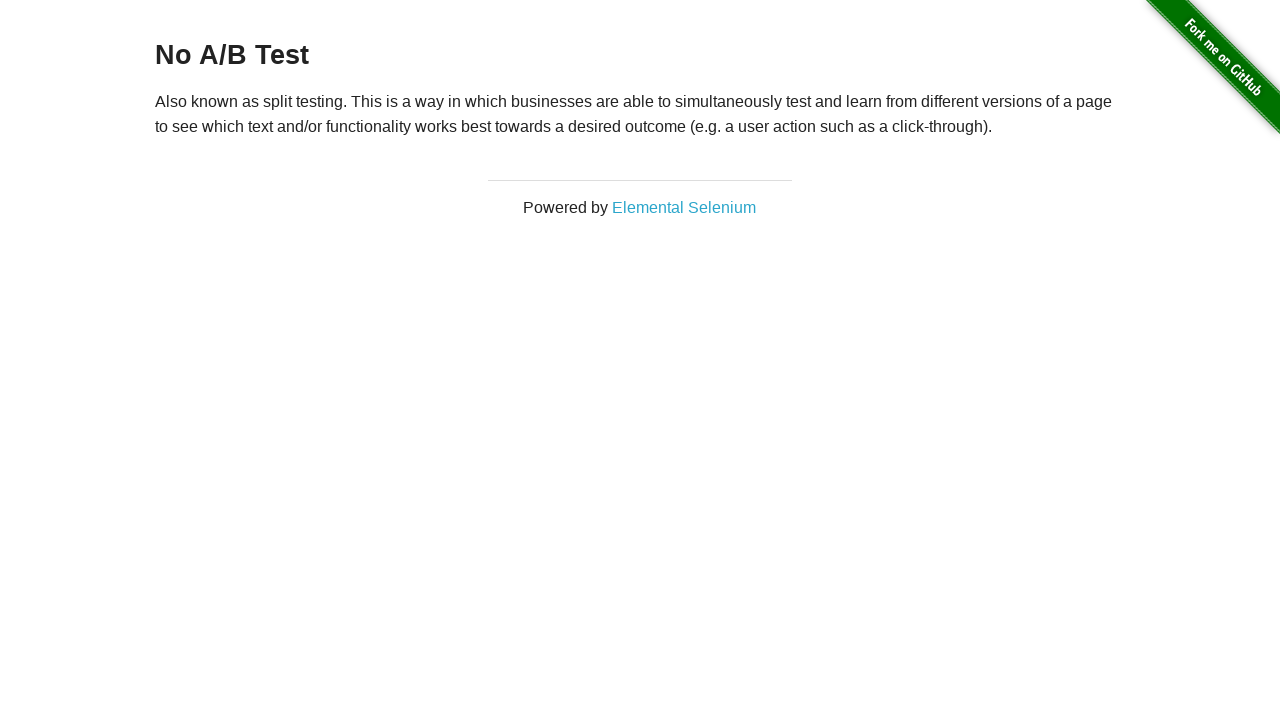

Retrieved heading text from page
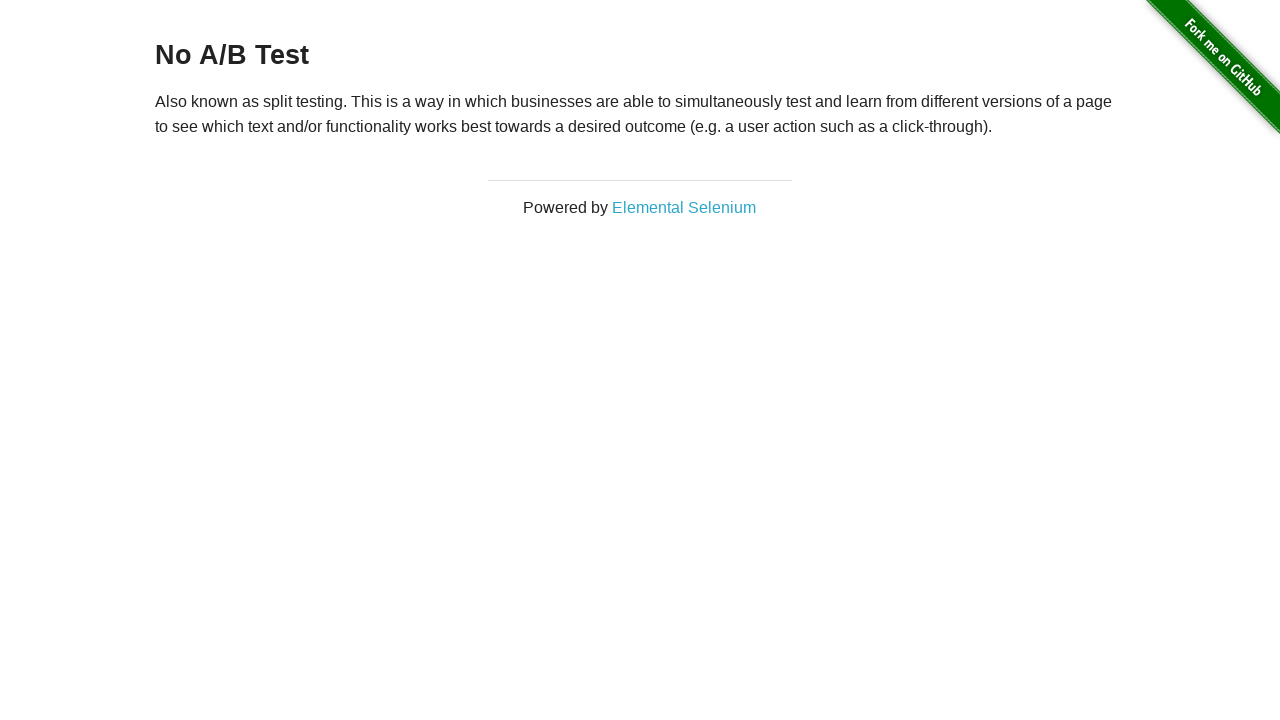

Verified heading displays 'No A/B Test' - opt-out is working
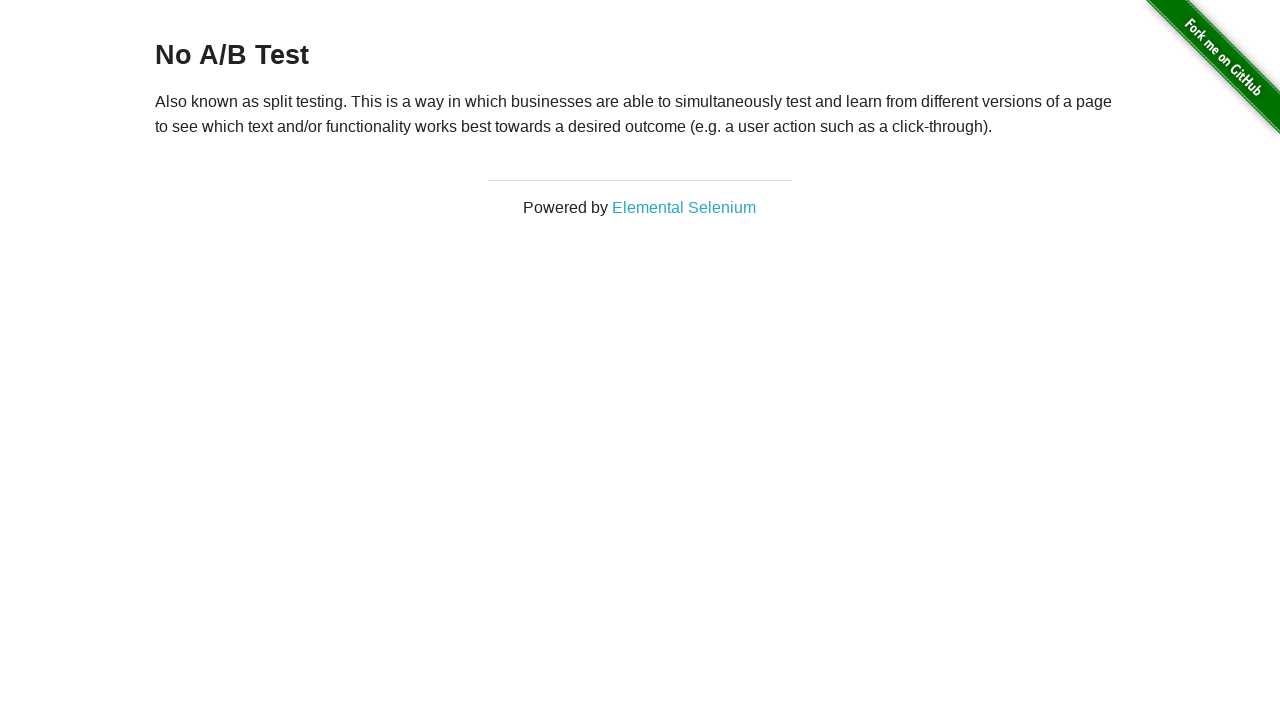

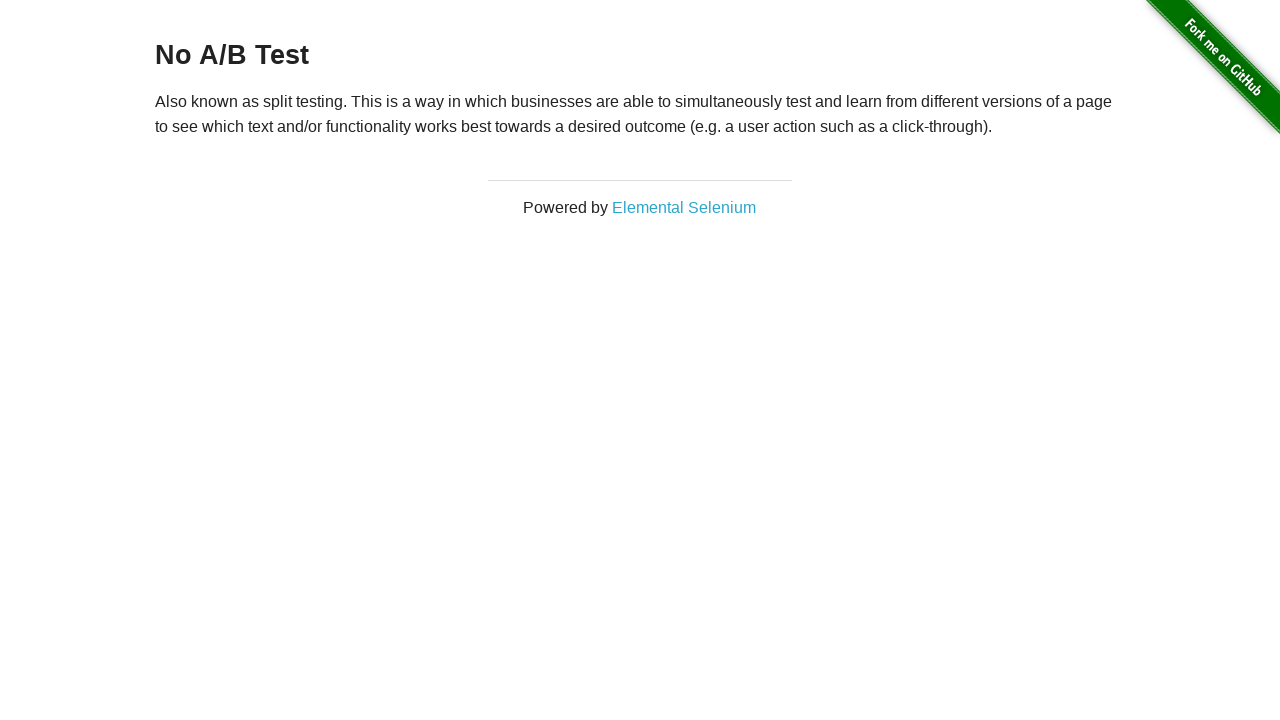